Tests a todo list application by adding two todo items and then deleting/dismissing one of them via a button click that triggers a dialog

Starting URL: https://eviltester.github.io/simpletodolist/todolists.html

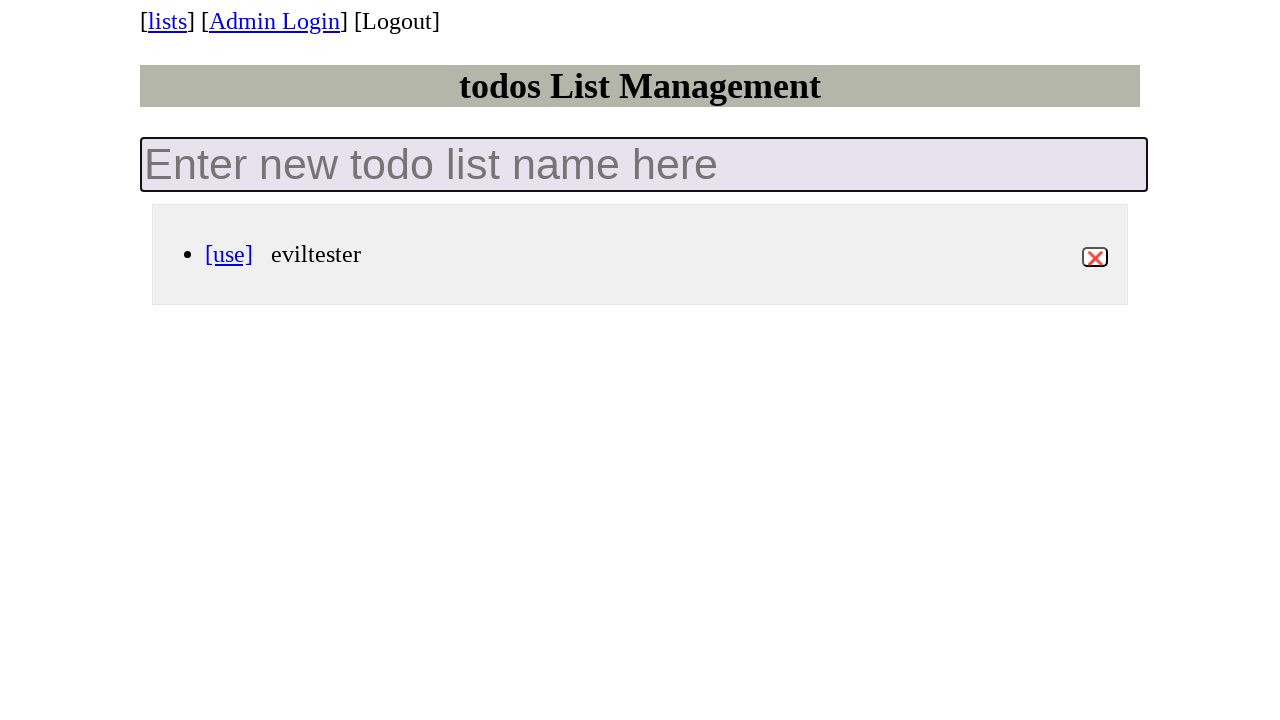

Clicked on the todo input textbox at (644, 164) on internal:role=textbox[name="Enter new todo list name here"i]
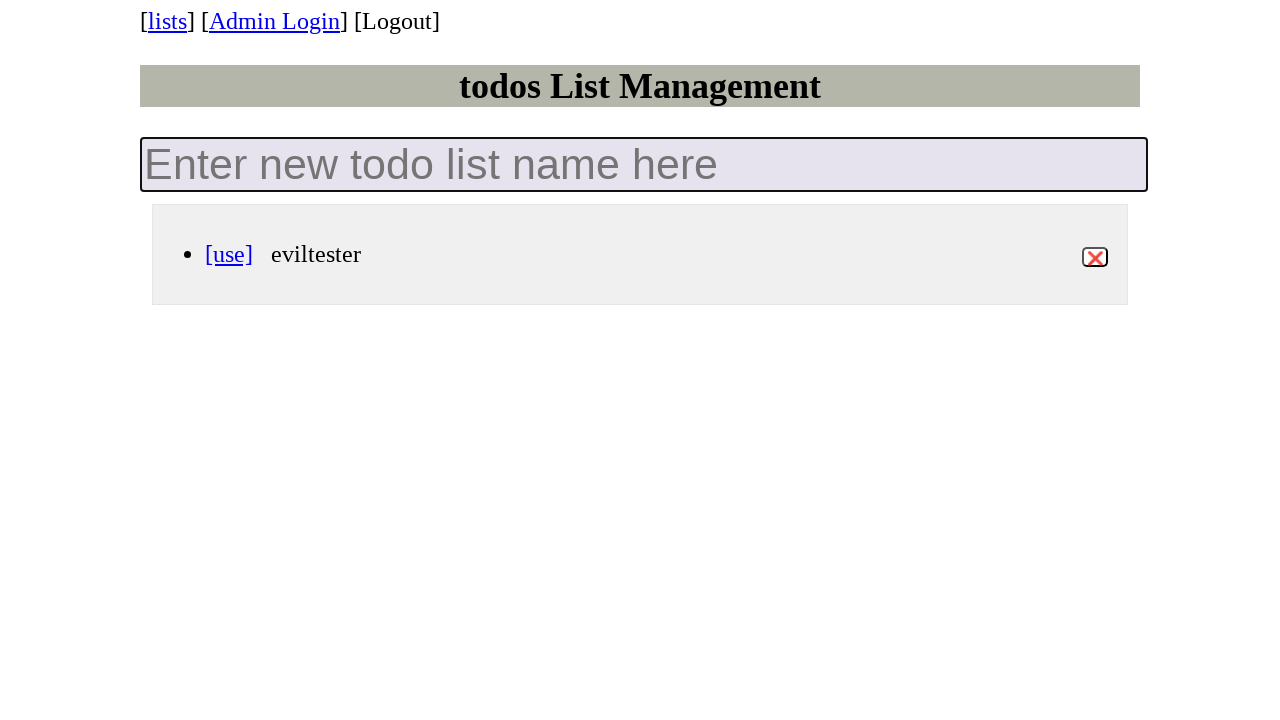

Filled input with first todo item 'test1' on internal:role=textbox[name="Enter new todo list name here"i]
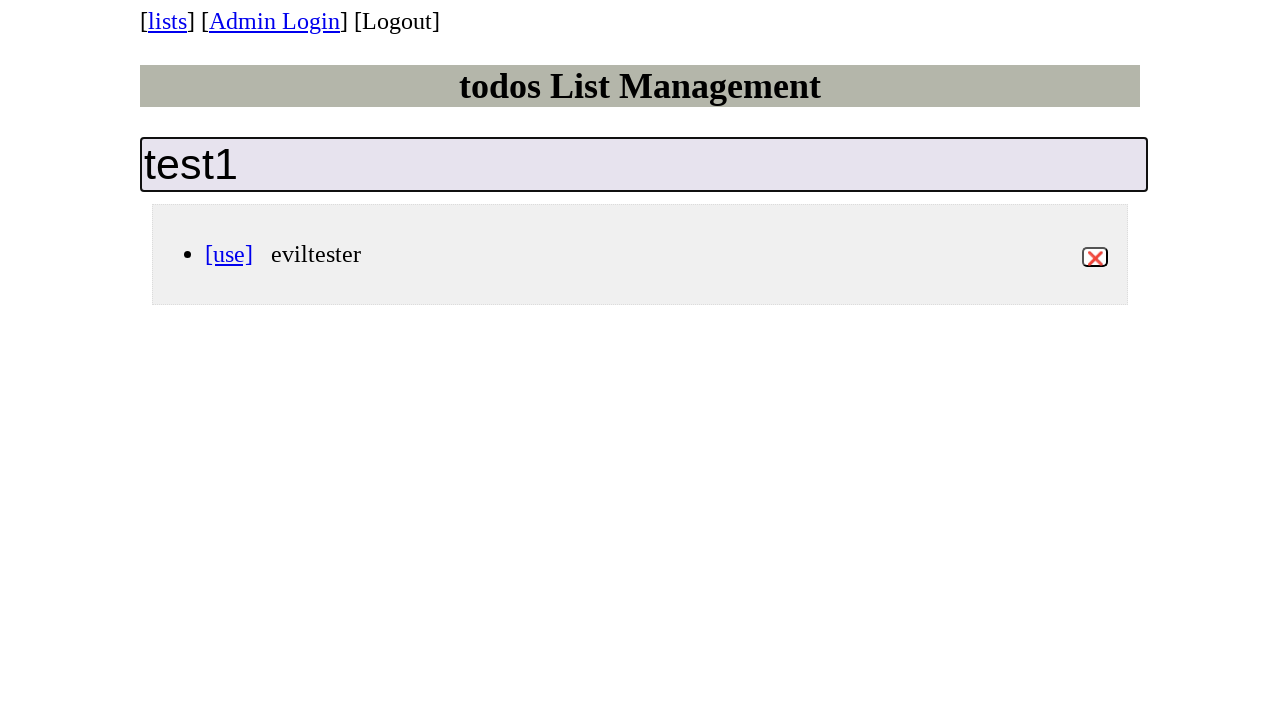

Pressed Enter to add first todo item on internal:role=textbox[name="Enter new todo list name here"i]
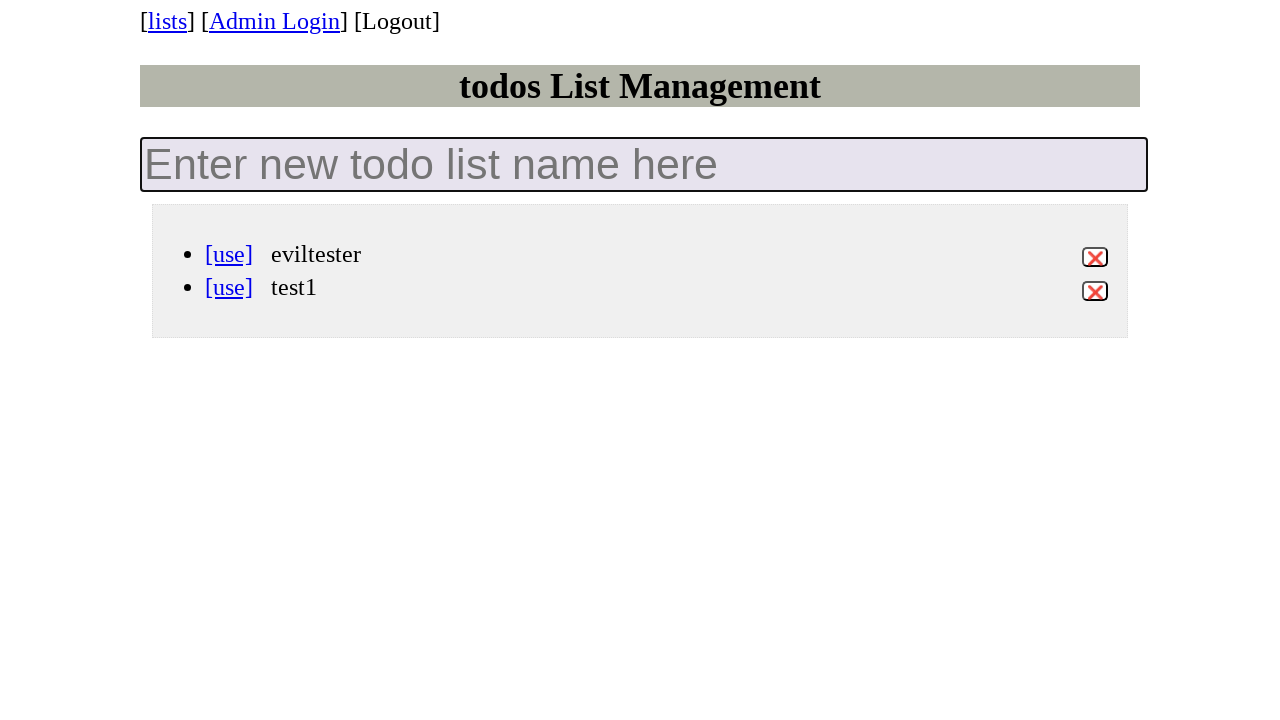

Clicked on the todo input textbox again at (644, 164) on internal:role=textbox[name="Enter new todo list name here"i]
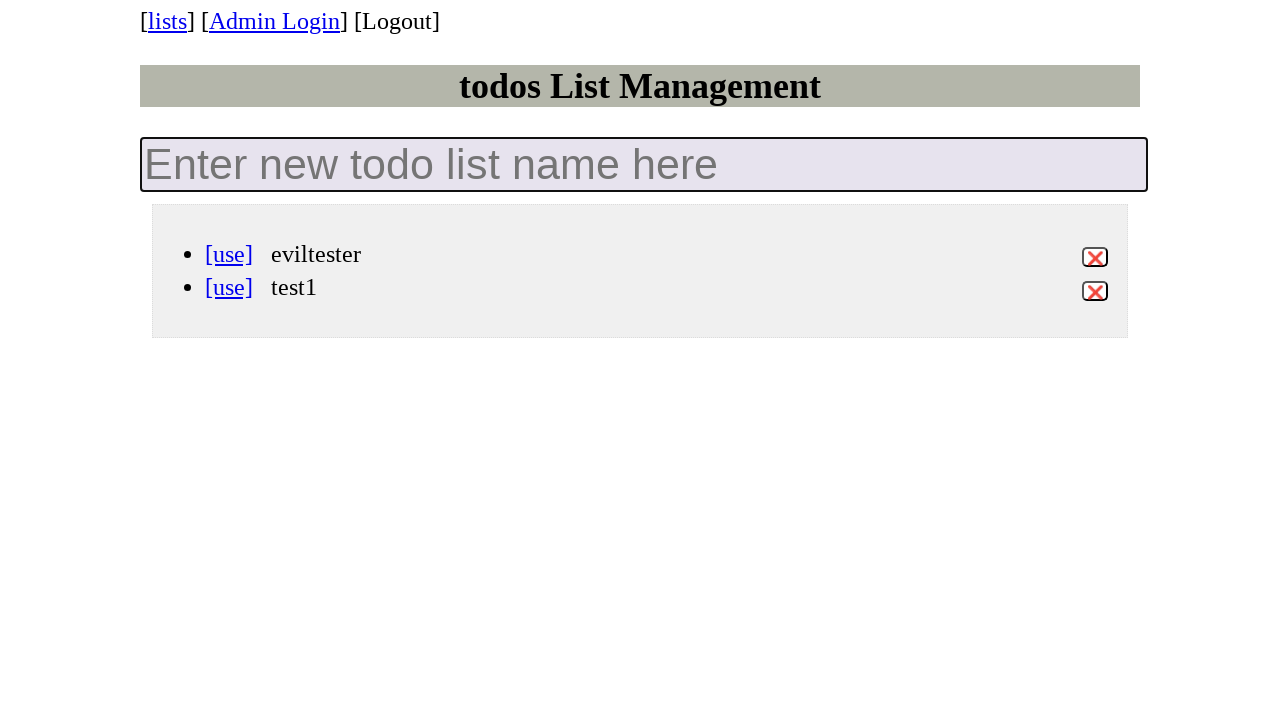

Filled input with second todo item 'test2' on internal:role=textbox[name="Enter new todo list name here"i]
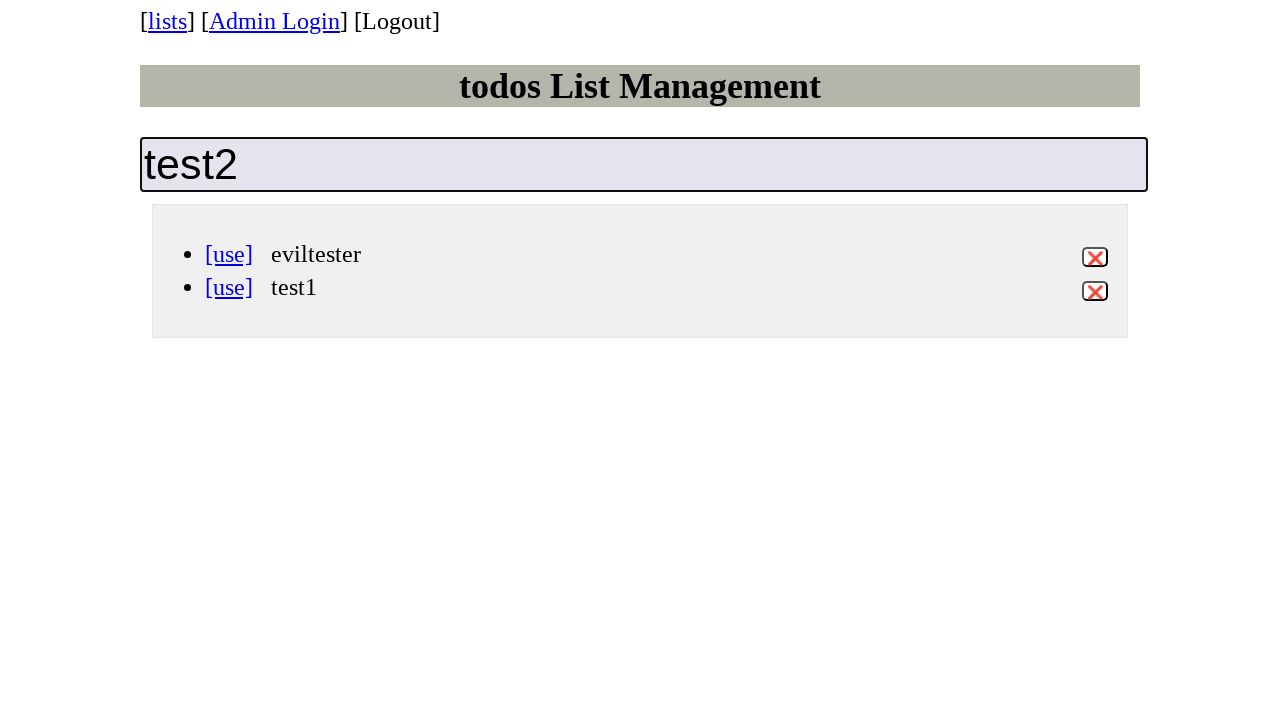

Pressed Enter to add second todo item on internal:role=textbox[name="Enter new todo list name here"i]
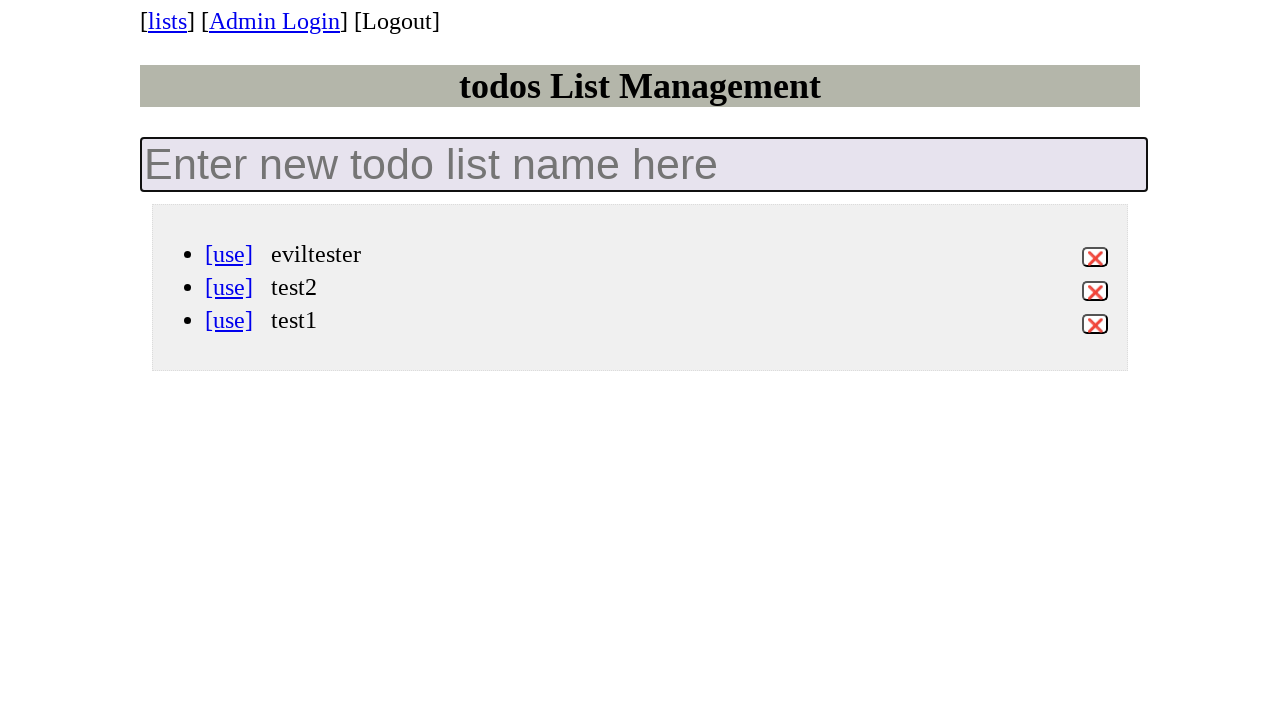

Set up dialog handler to dismiss any dialogs
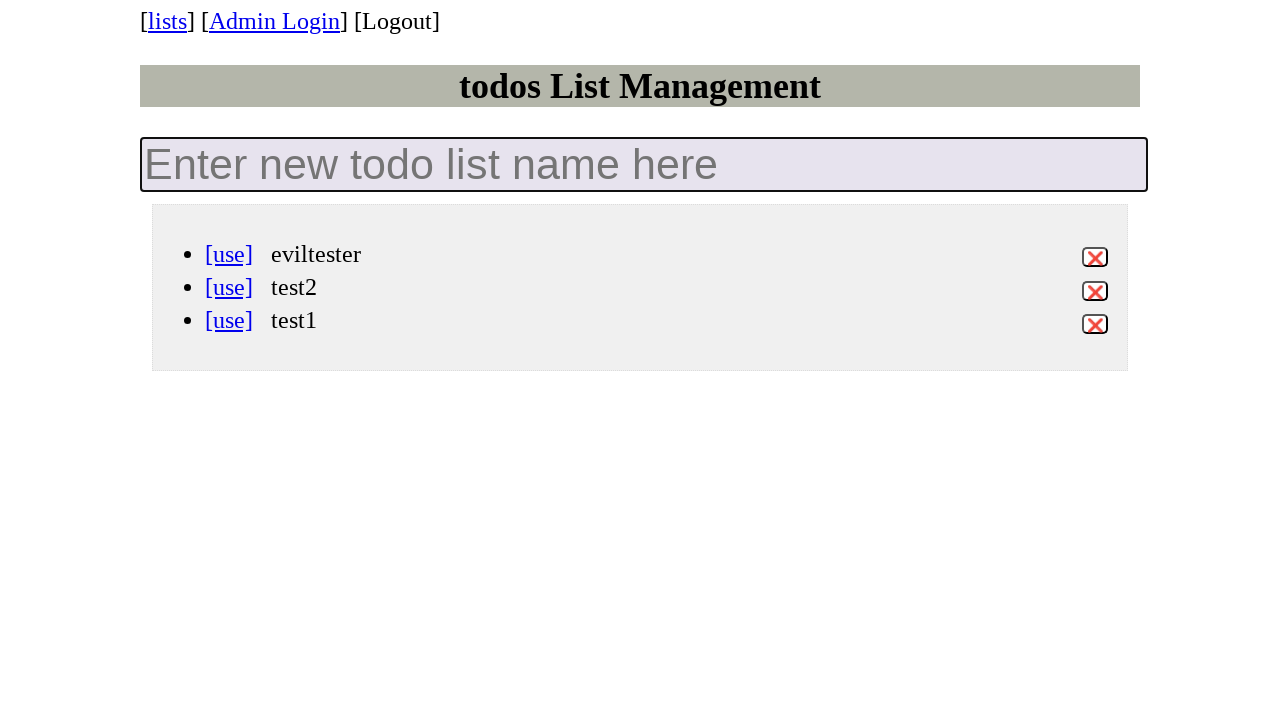

Clicked delete button on second todo item, triggering dialog dismissal at (1095, 291) on internal:role=listitem >> internal:has-text="[use] test2"i >> internal:role=butt
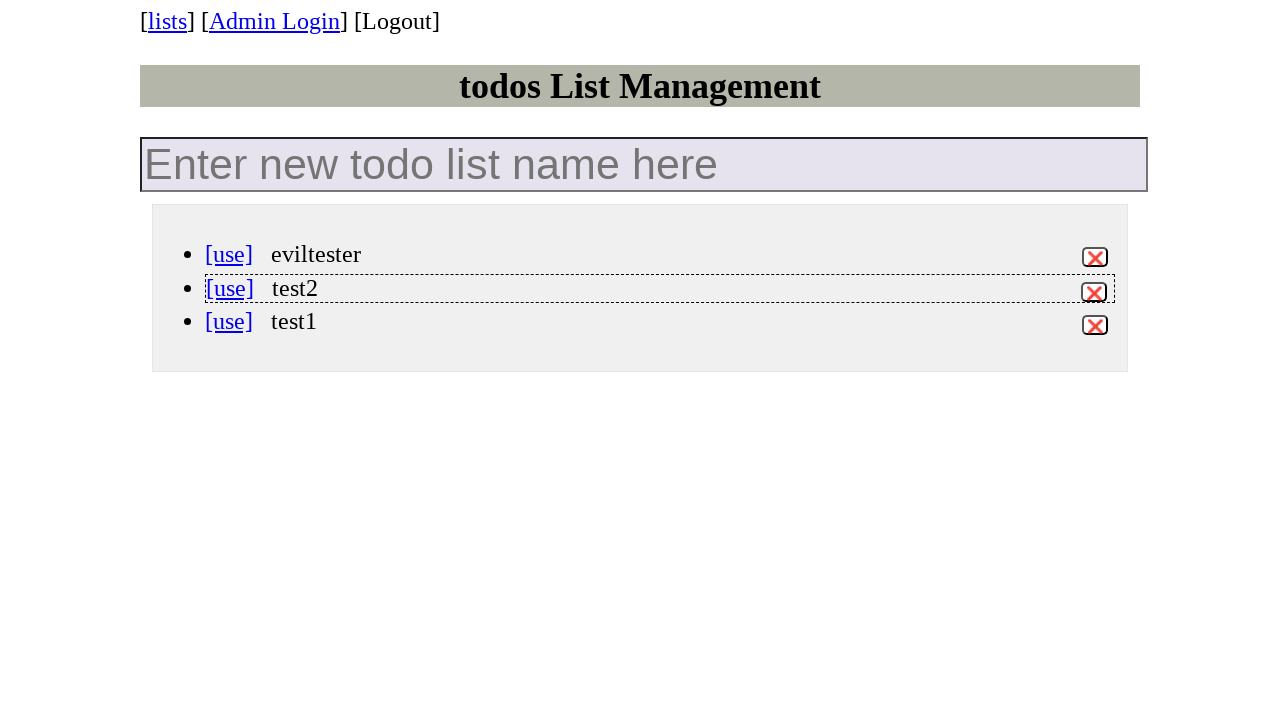

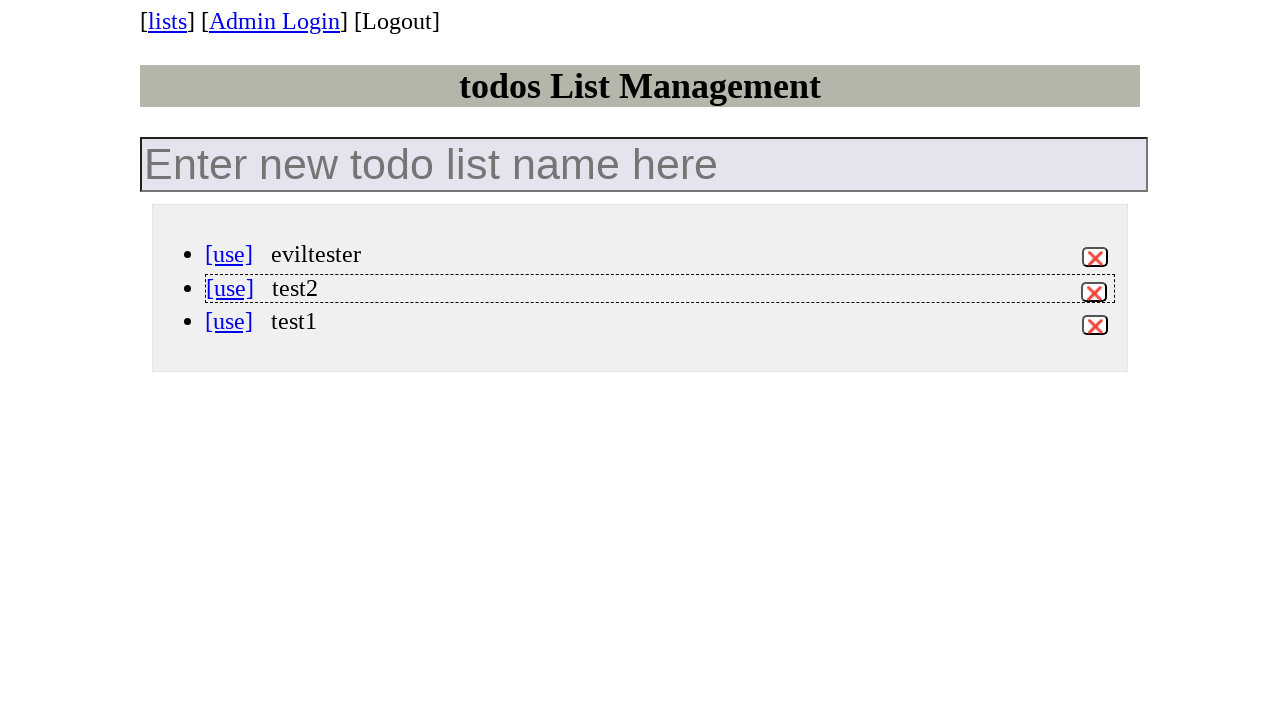